Tests browser window resizing, repositioning, and scrolling functionality on a webpage

Starting URL: https://www.automationtestinginsider.com/

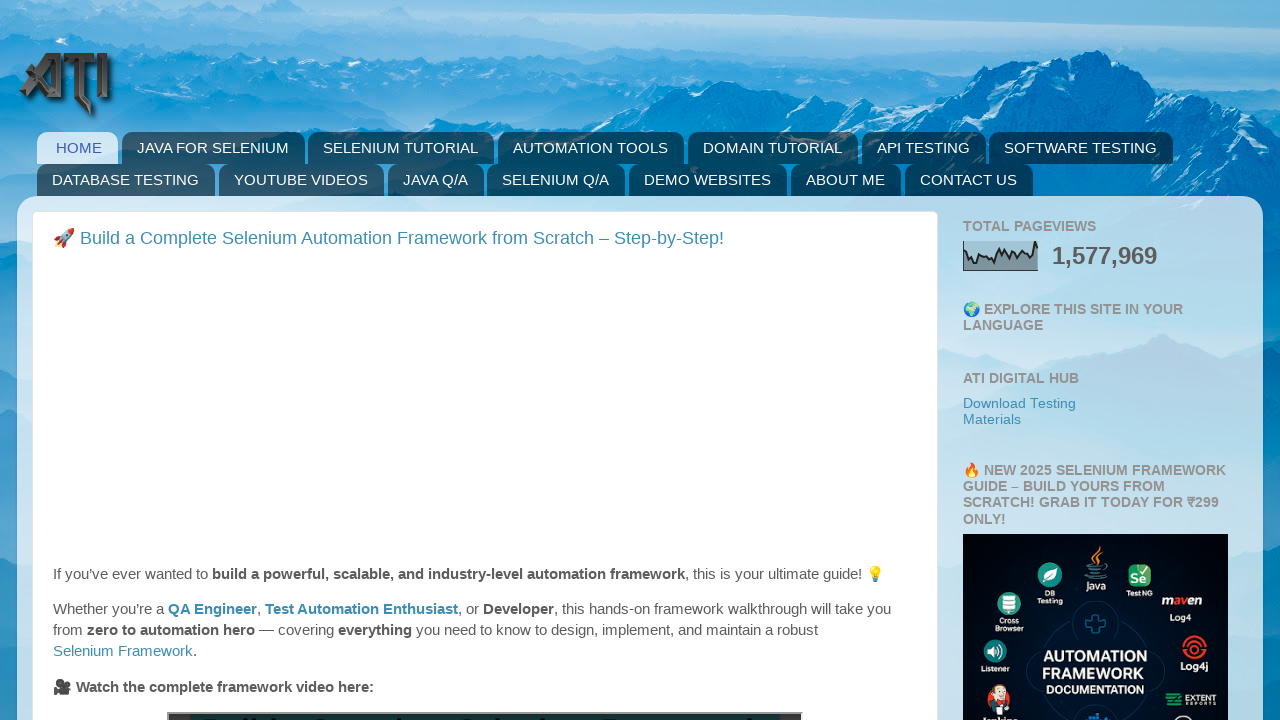

Retrieved default viewport size
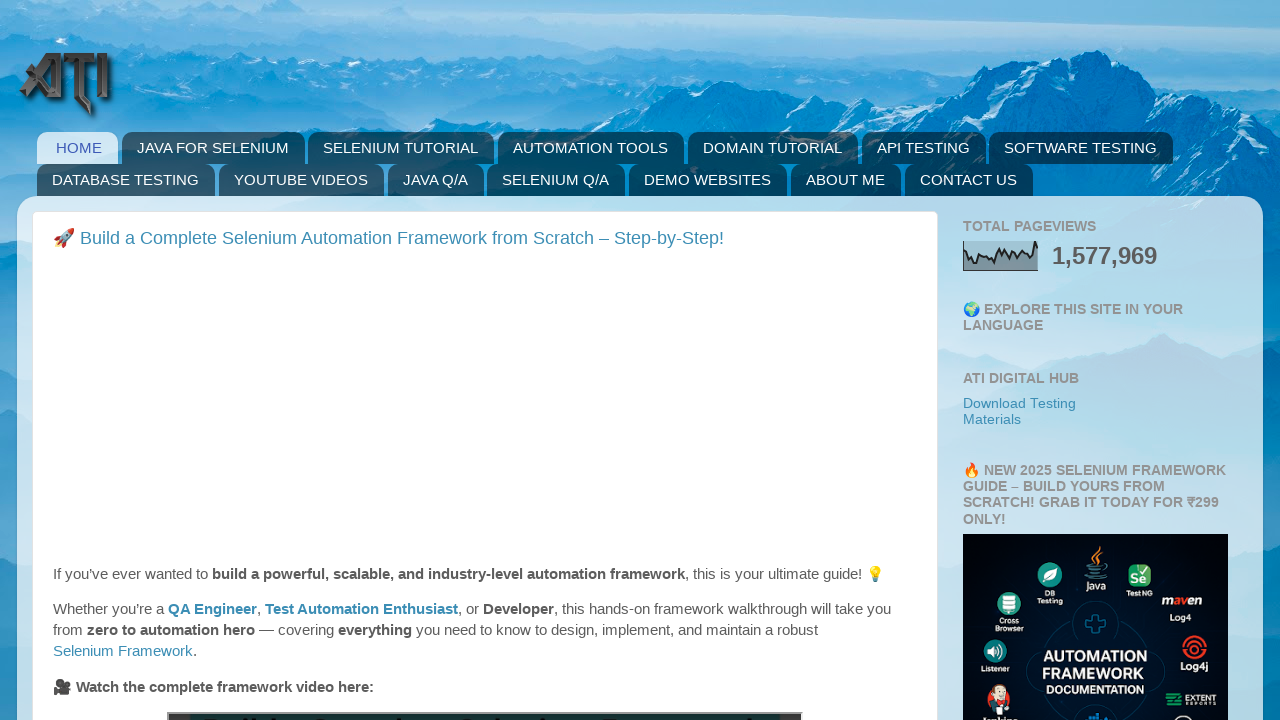

Set viewport size to 800x600
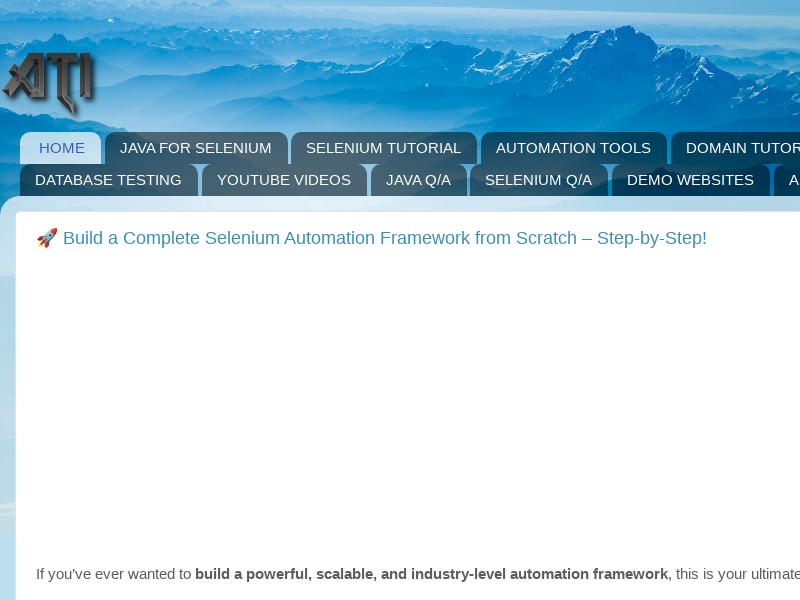

Scrolled window by 100 pixels horizontally and 700 pixels vertically
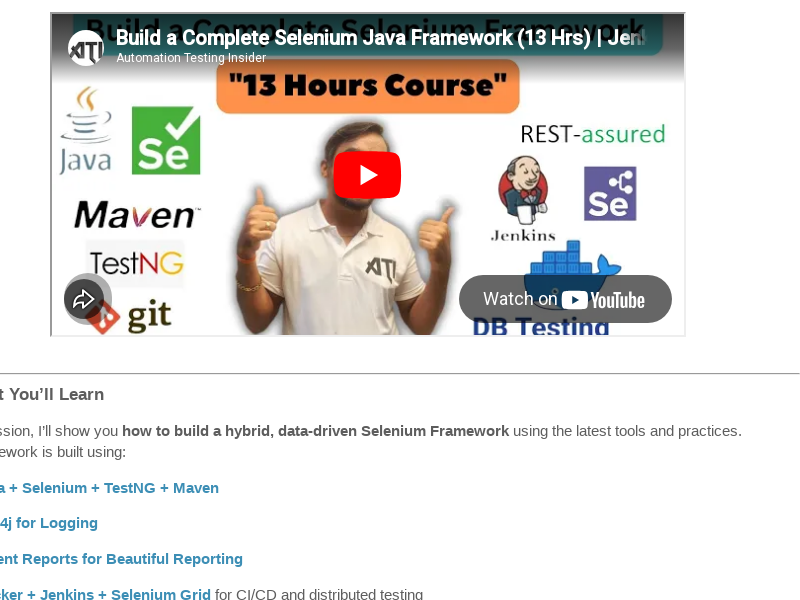

Scrolled article body element into view
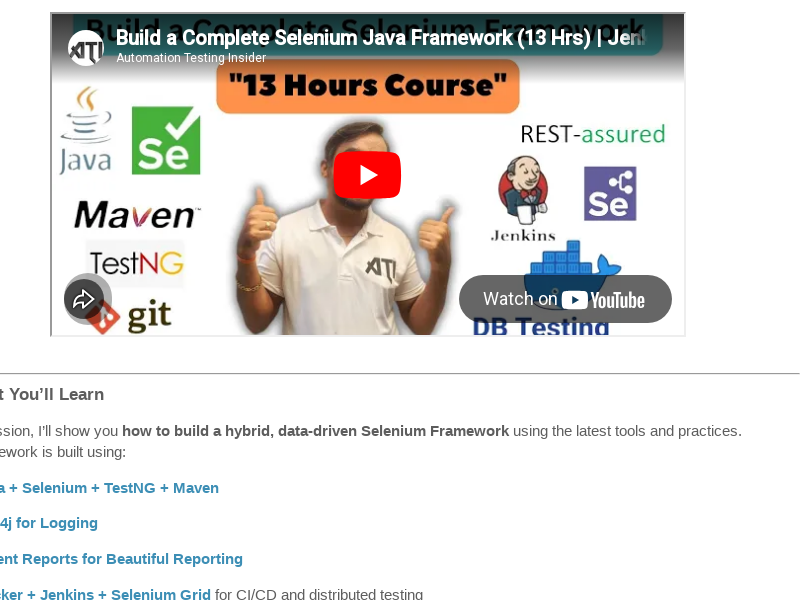

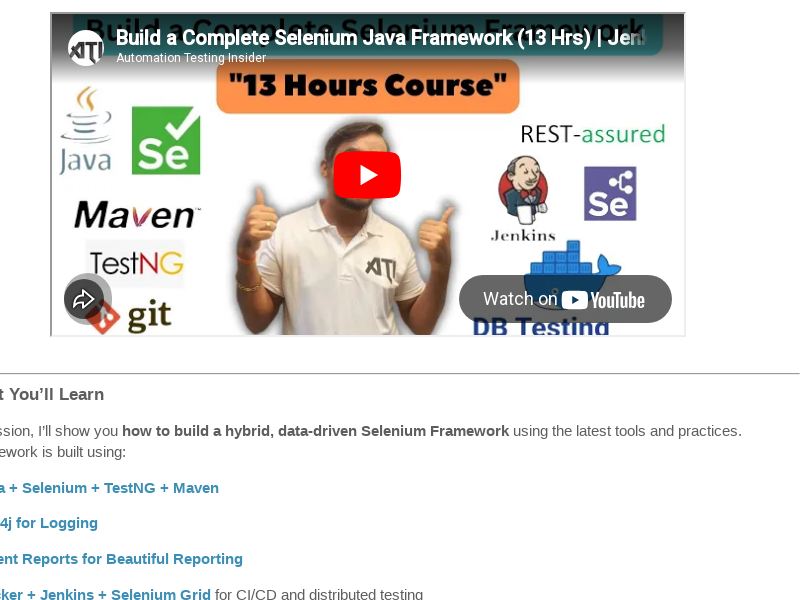